Tests iframe handling by switching between different frames and filling text fields within them

Starting URL: https://ui.vision/demo/webtest/frames/

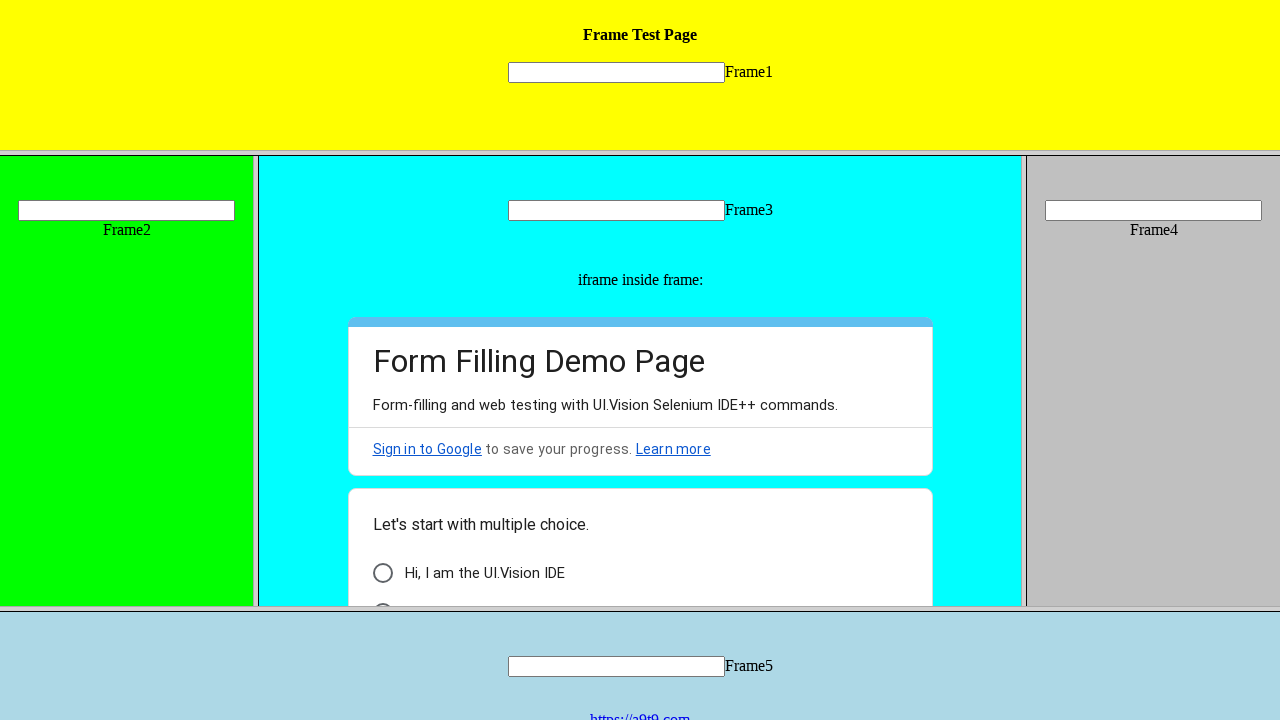

Located frame 3 element
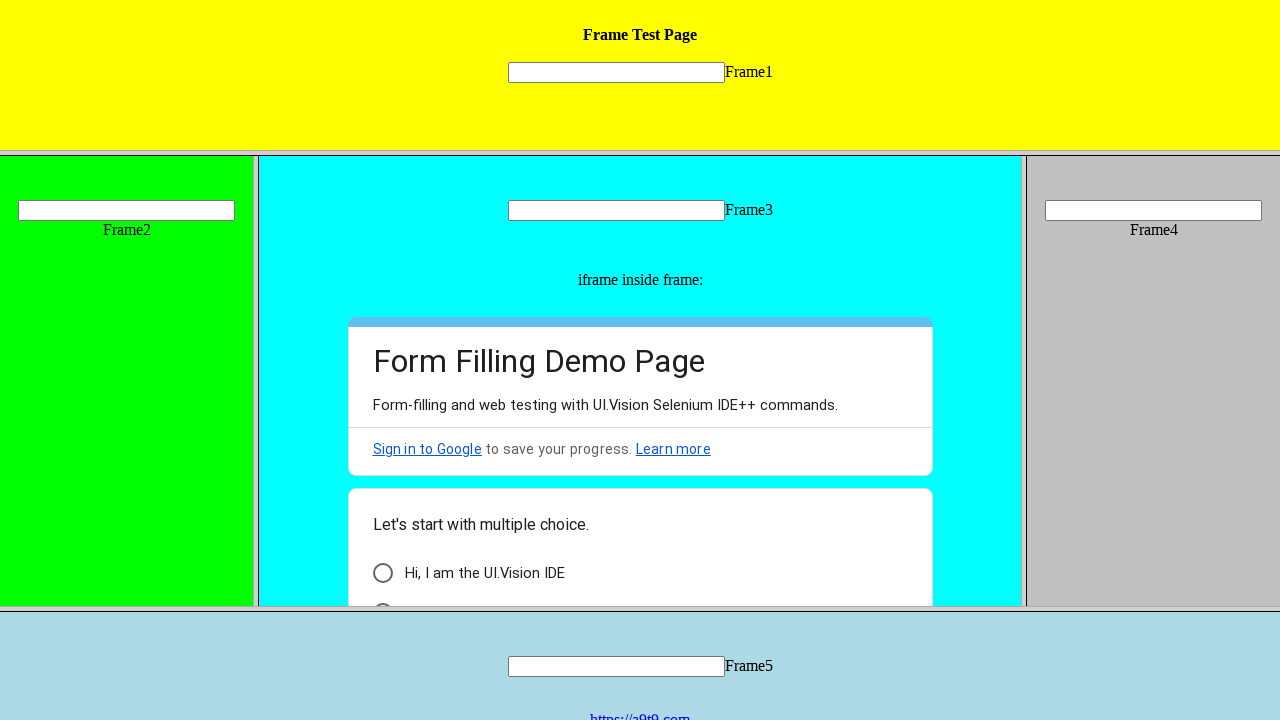

Filled text field in frame 3 with 'Hello Debasmita' on frame[src='frame_3.html'] >> internal:control=enter-frame >> input[name='mytext3
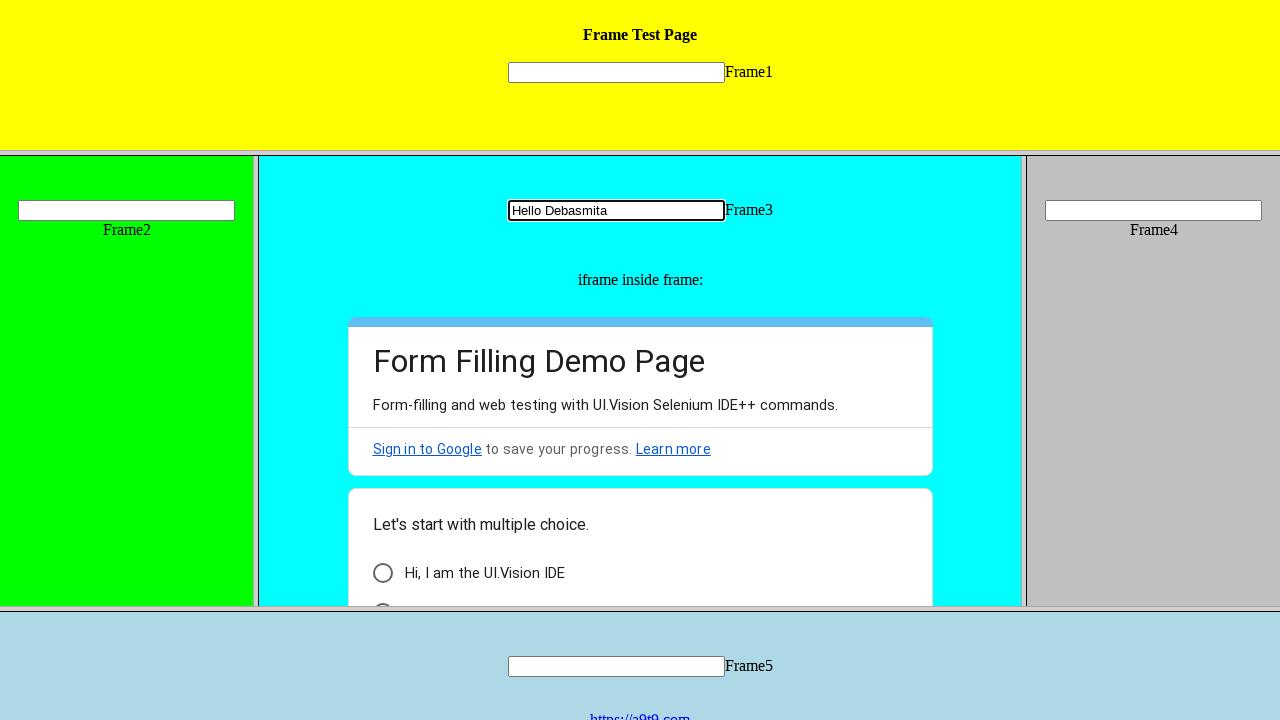

Located frame 2 element
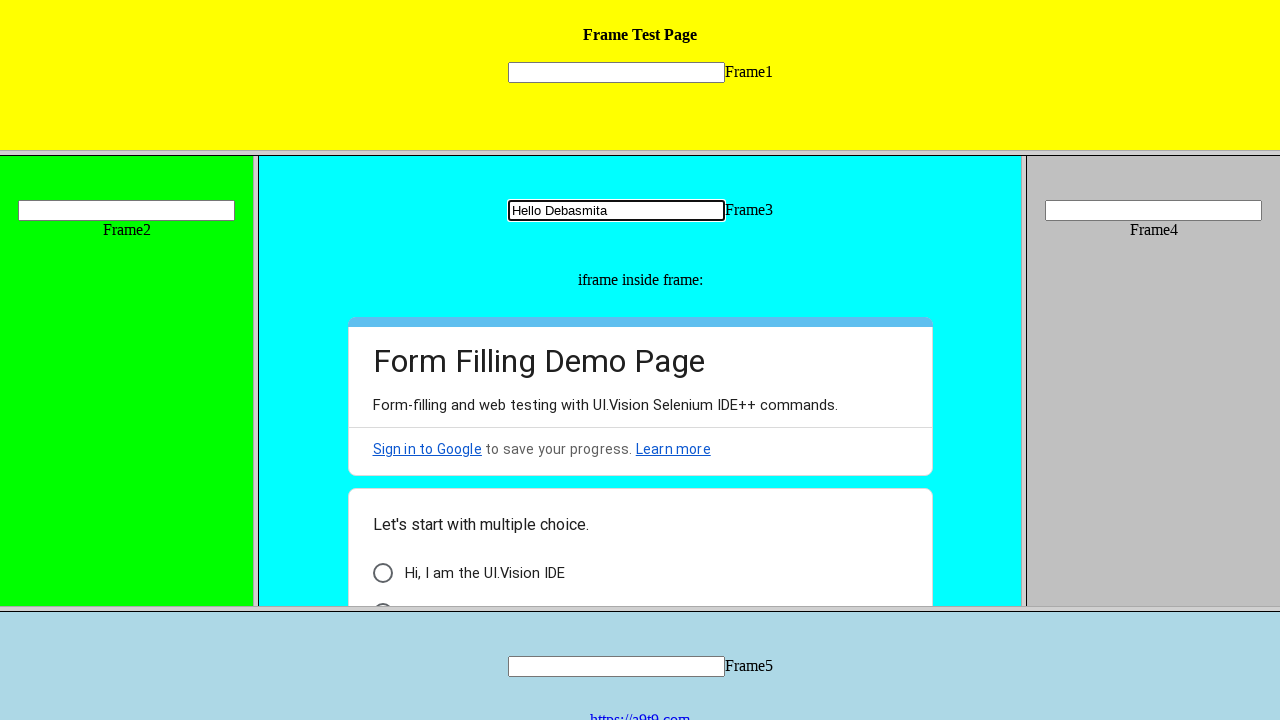

Filled text field in frame 2 with 'Hello Sudeep' on frame[src='frame_2.html'] >> internal:control=enter-frame >> input[name='mytext2
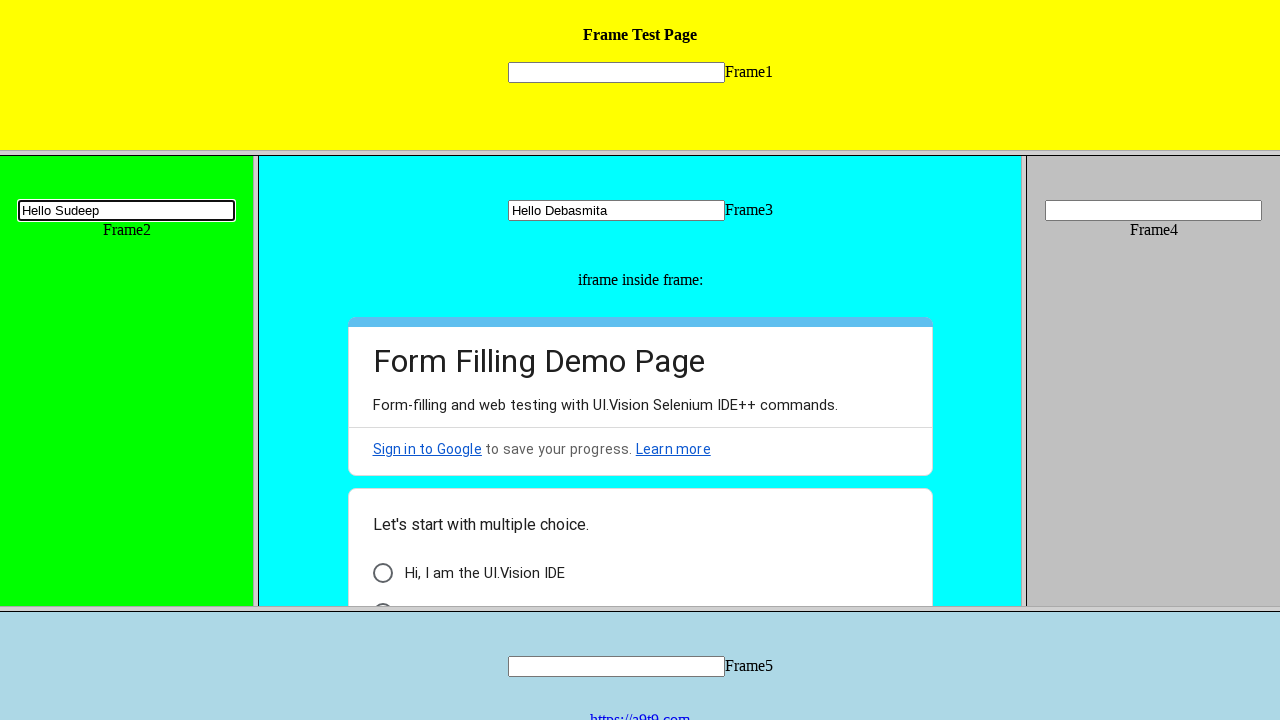

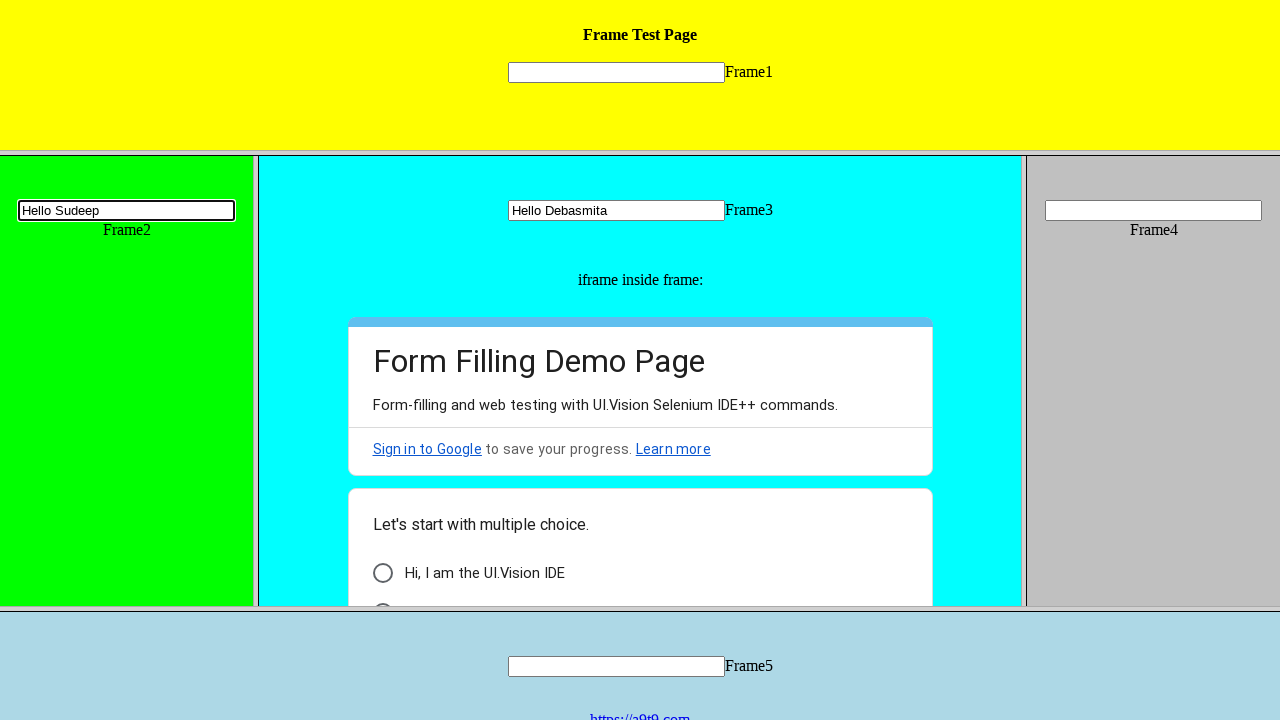